Tests that a disabled input field (Last Name text box) is correctly disabled by switching to an iframe and checking the element's enabled state

Starting URL: https://www.w3schools.com/tags/tryit.asp?filename=tryhtml_input_disabled

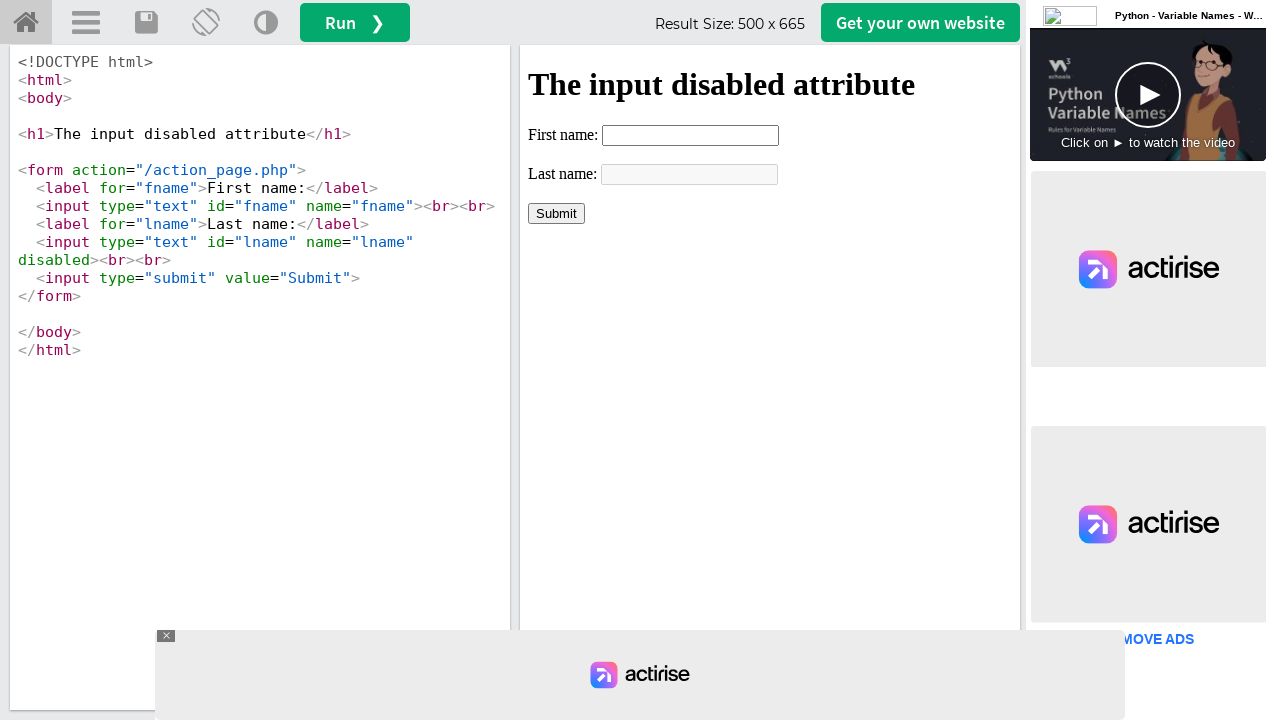

Navigated to W3Schools tryit page with disabled input example
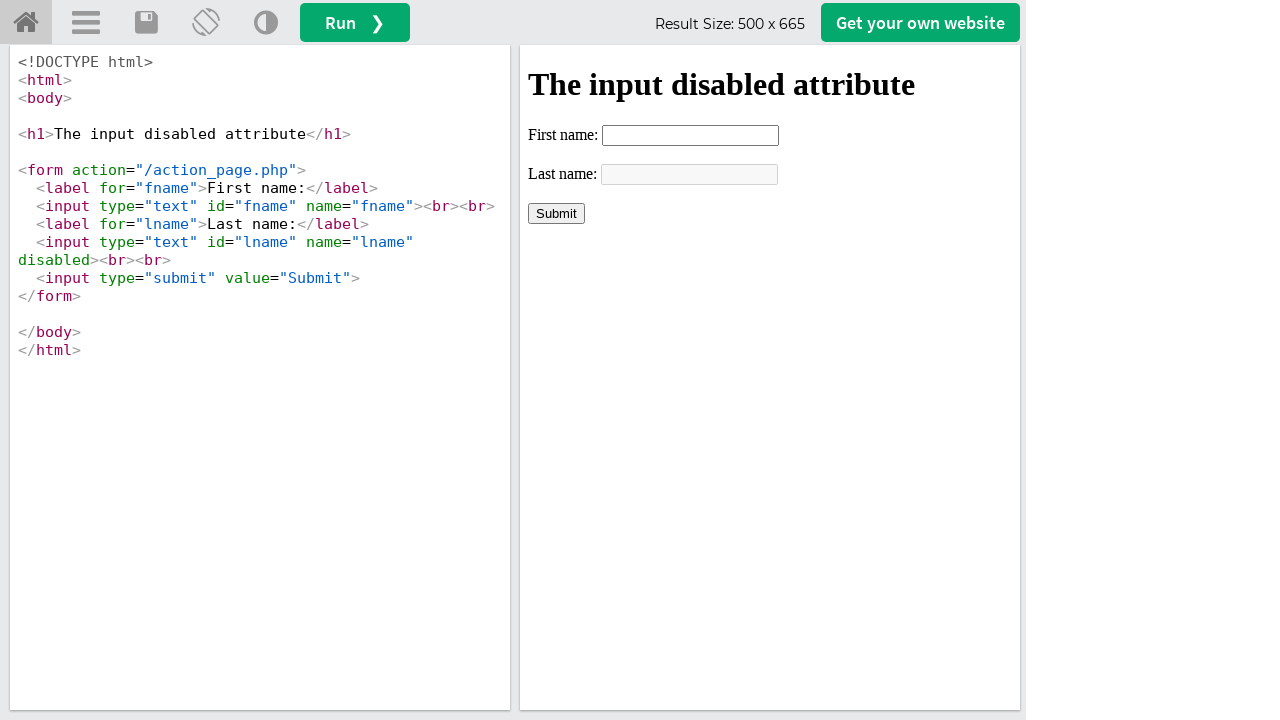

Waited for Last Name input element to load in iframe
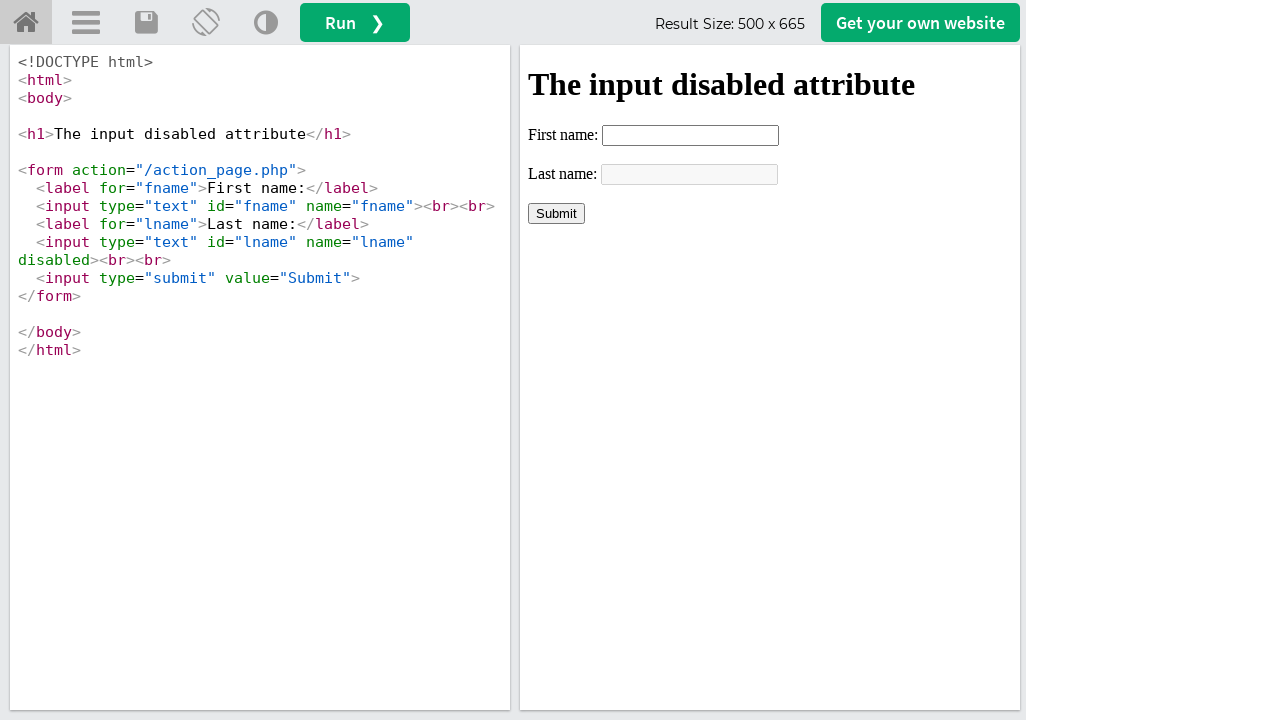

Located Last Name input element within iframe
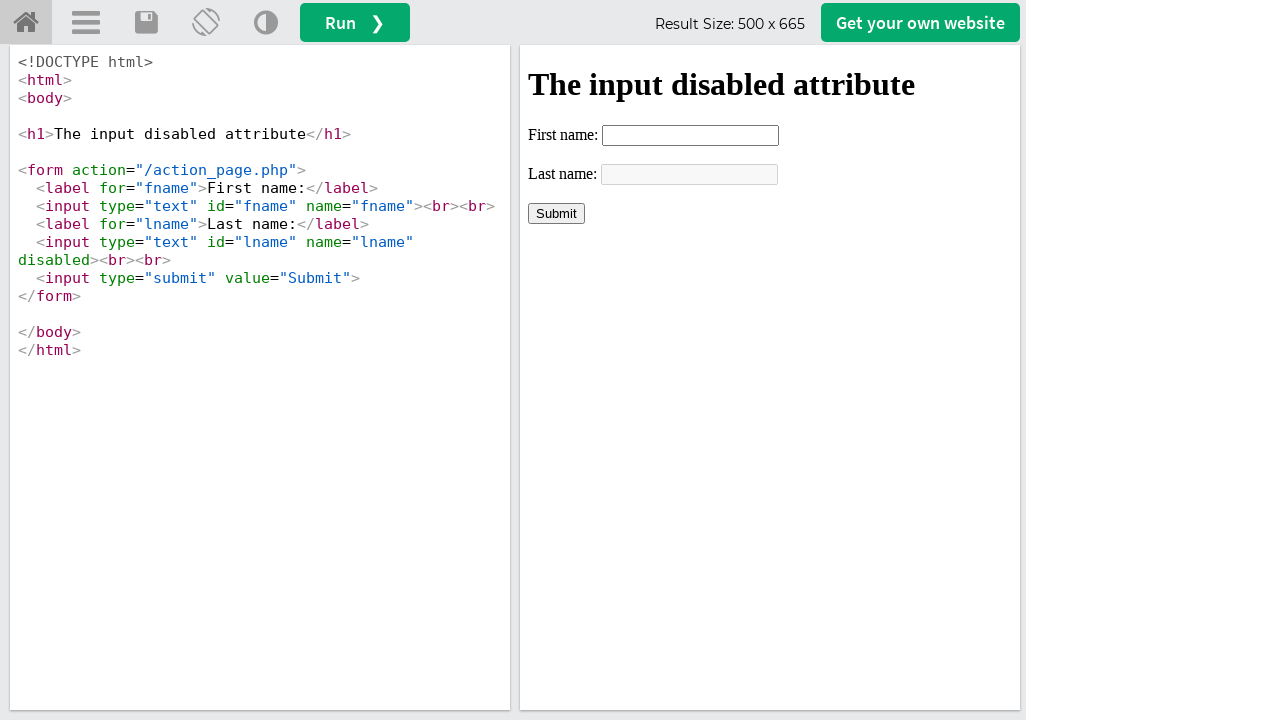

Verified that Last Name input element is disabled
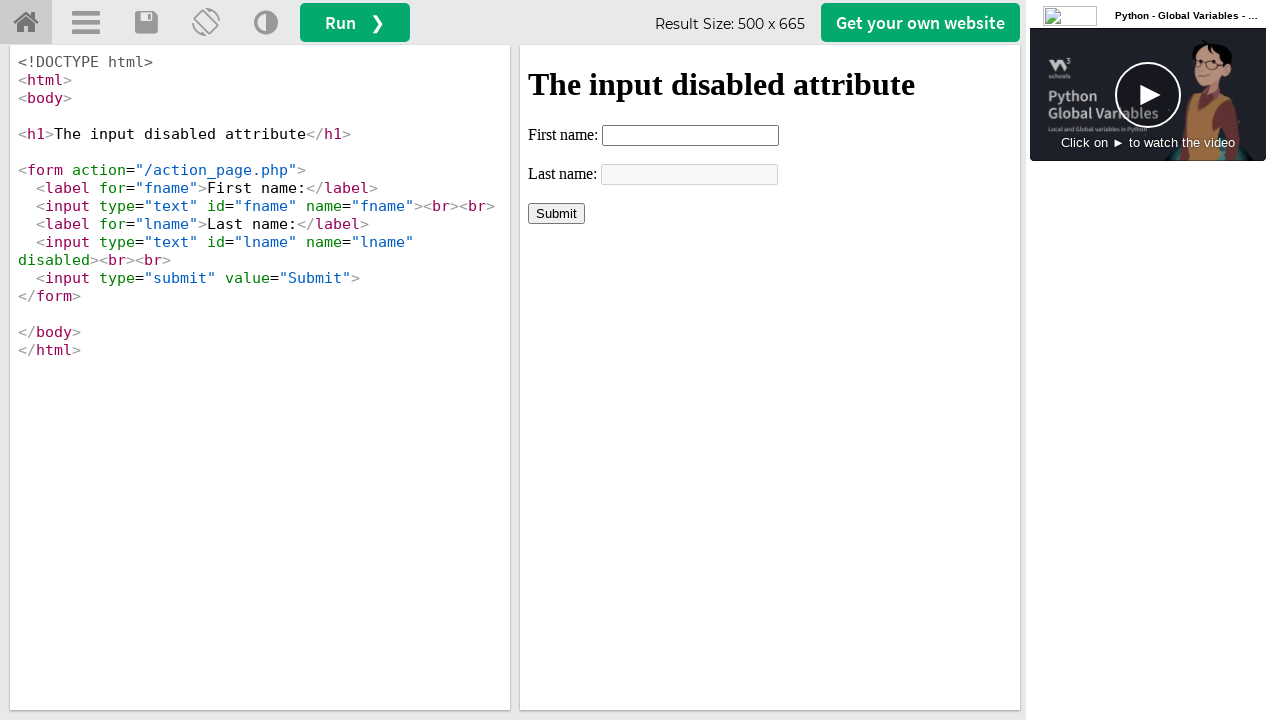

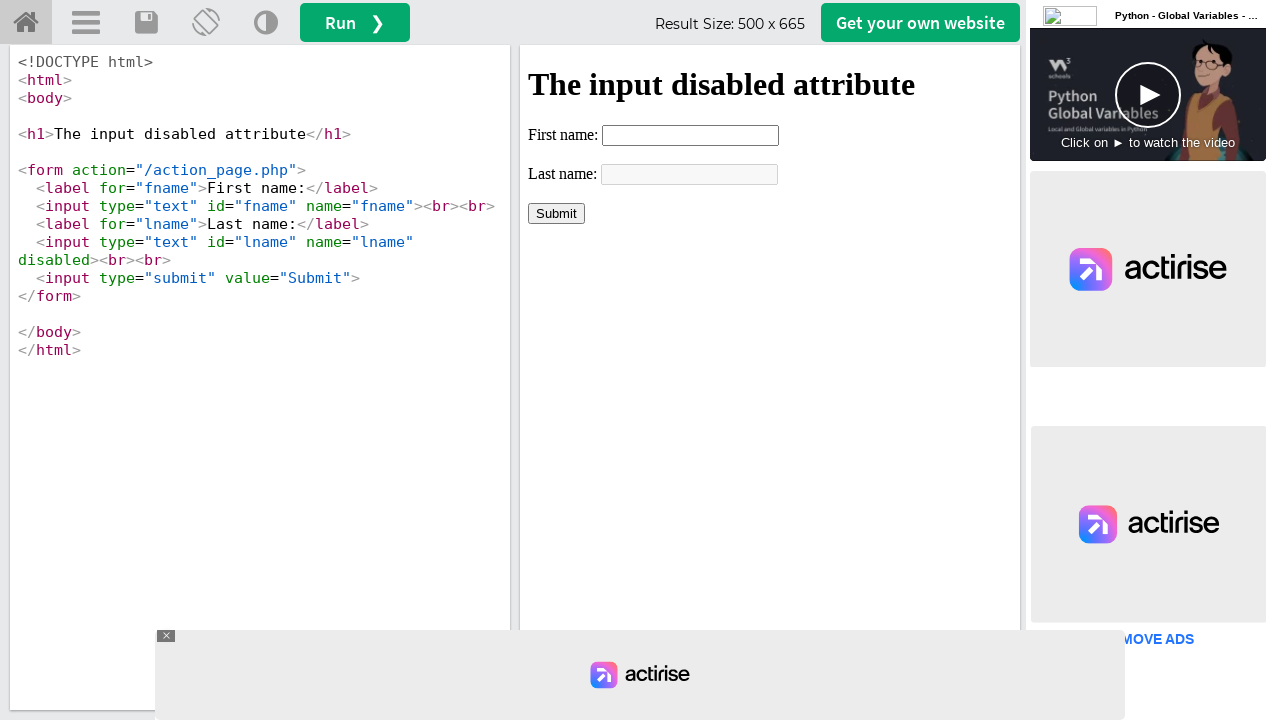